Tests FAQ section by clicking on FAQ button and verifying that FAQ questions are displayed

Starting URL: https://qa-scooter.praktikum-services.ru/

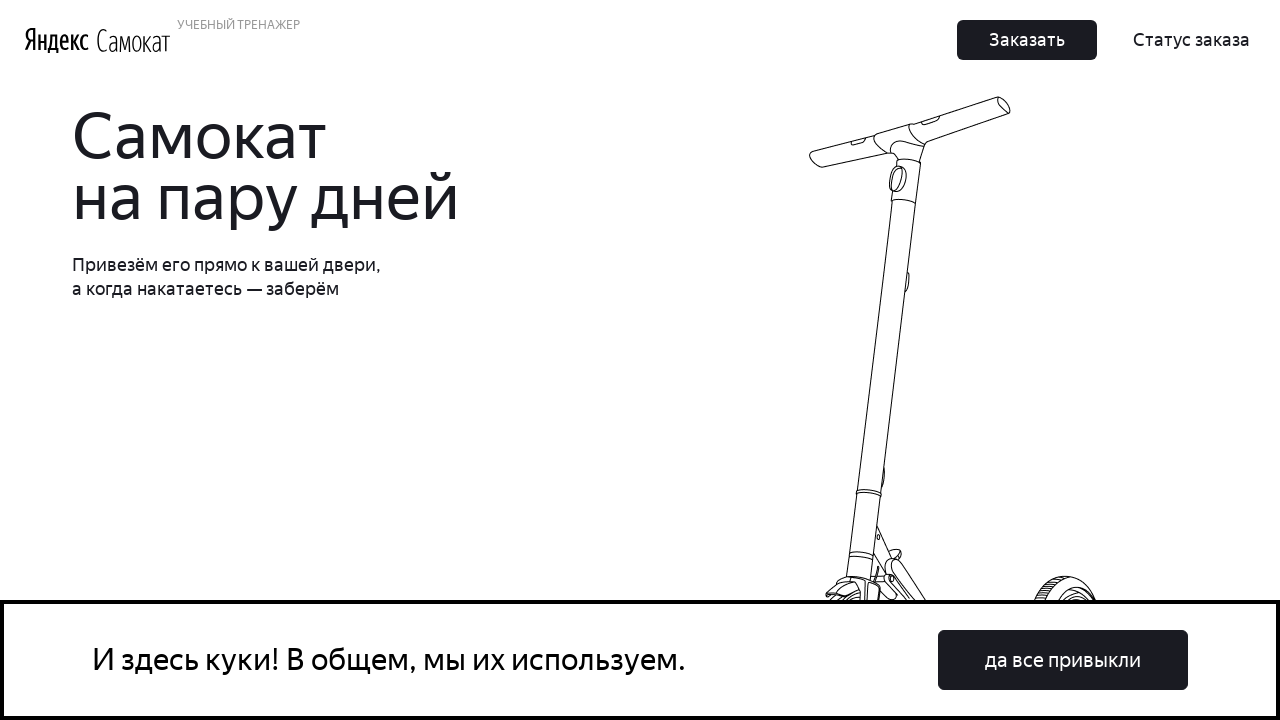

Scrolled to bottom of page to reach FAQ section
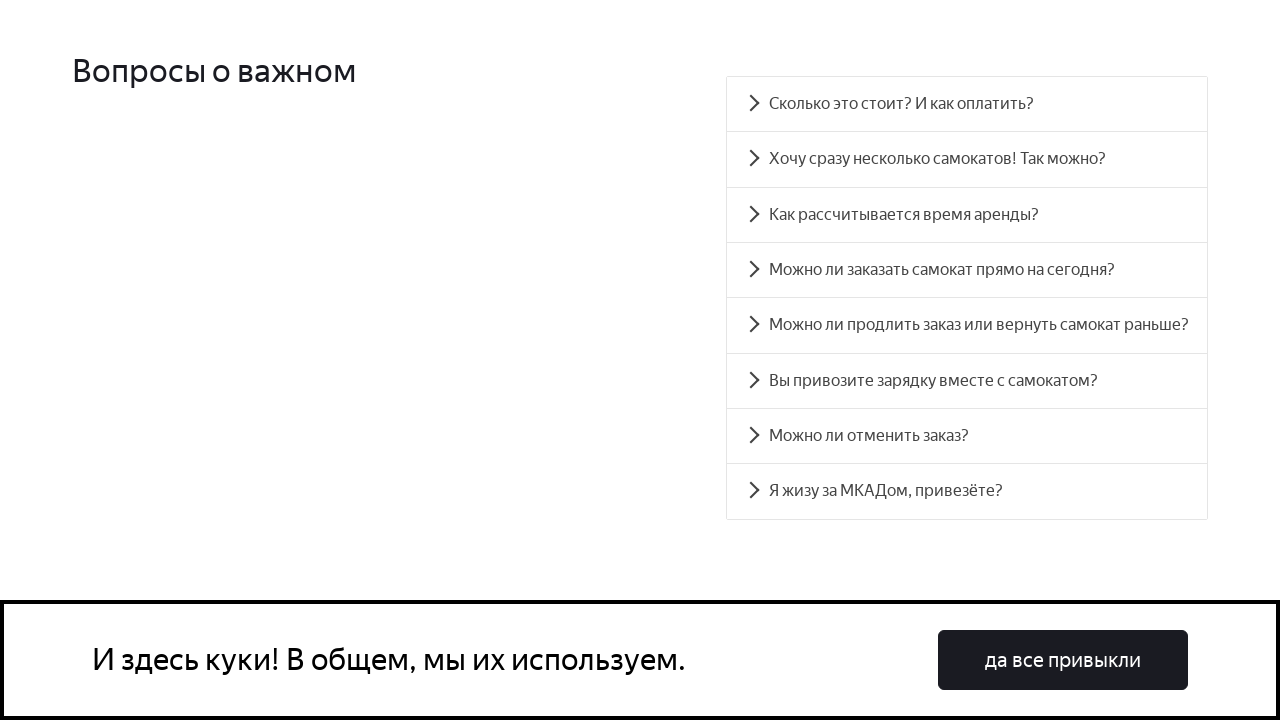

Clicked first FAQ question button at (967, 104) on .accordion__button
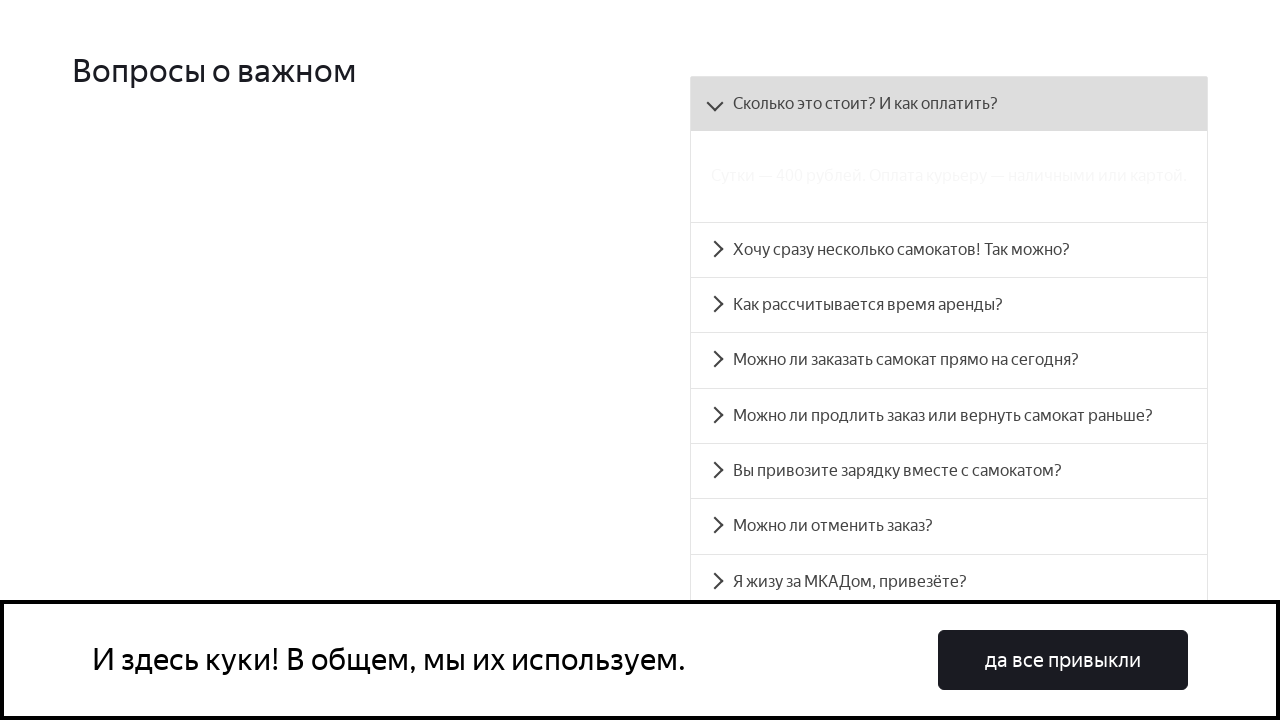

FAQ answer panel became visible
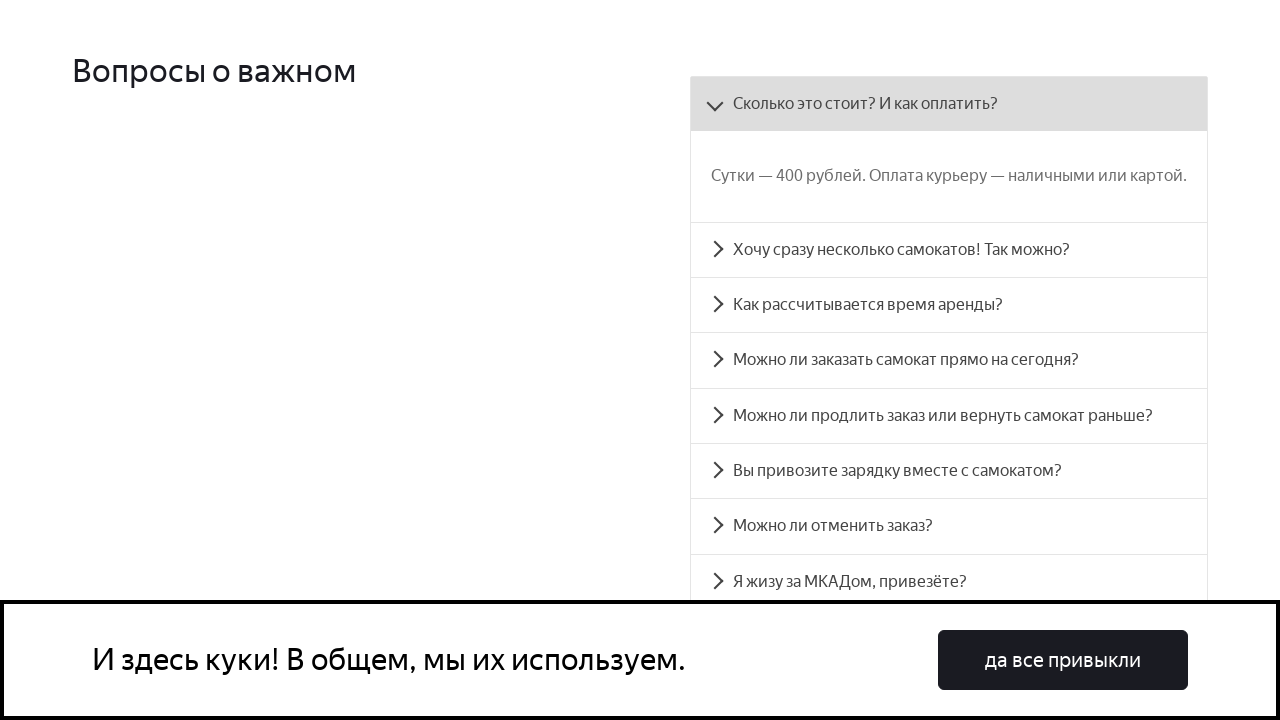

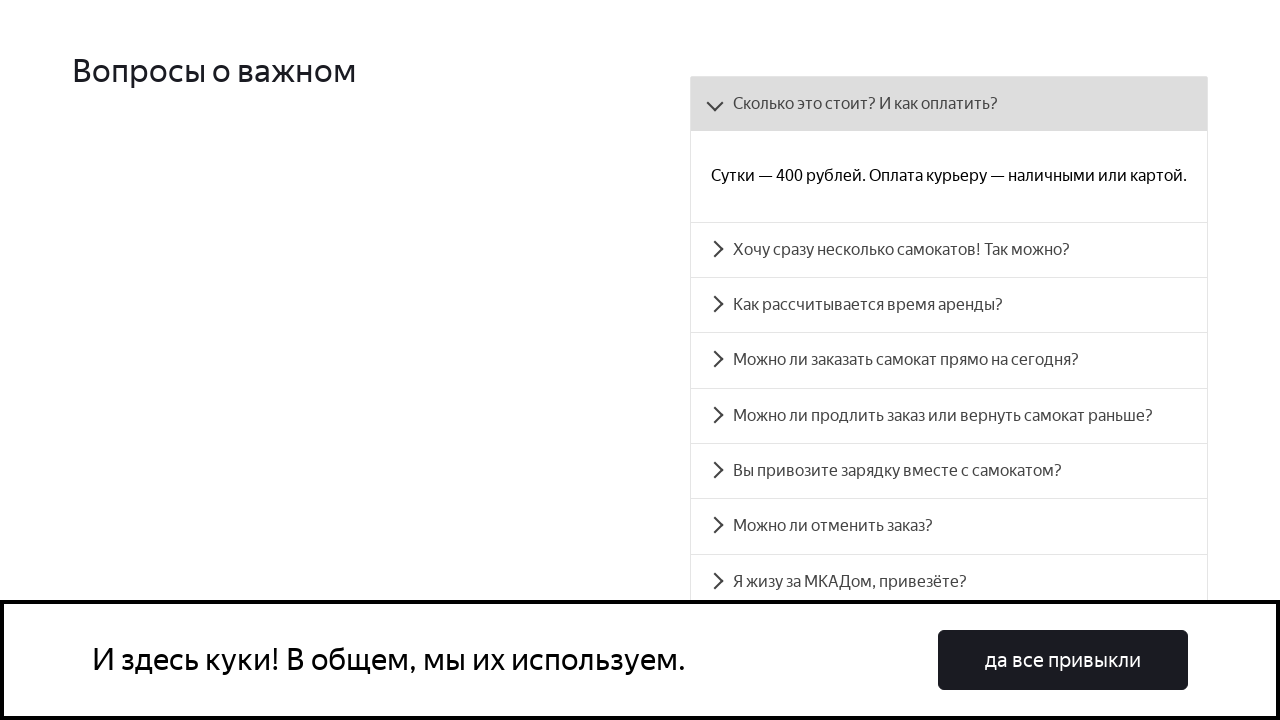